Tests checkbox interaction by locating a Hindi language checkbox, checking its state properties, and clicking to select it

Starting URL: https://www.hyrtutorials.com/p/basic-controls.html

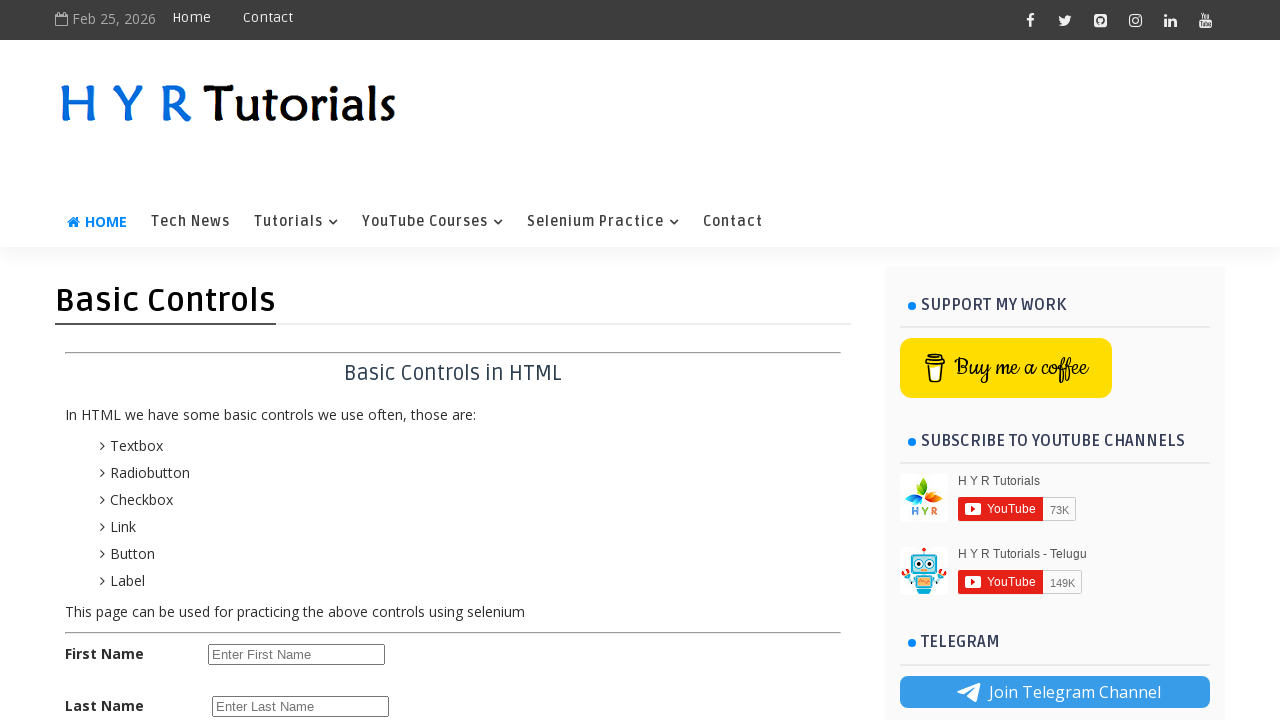

Located Hindi language checkbox element by ID 'hindichbx'
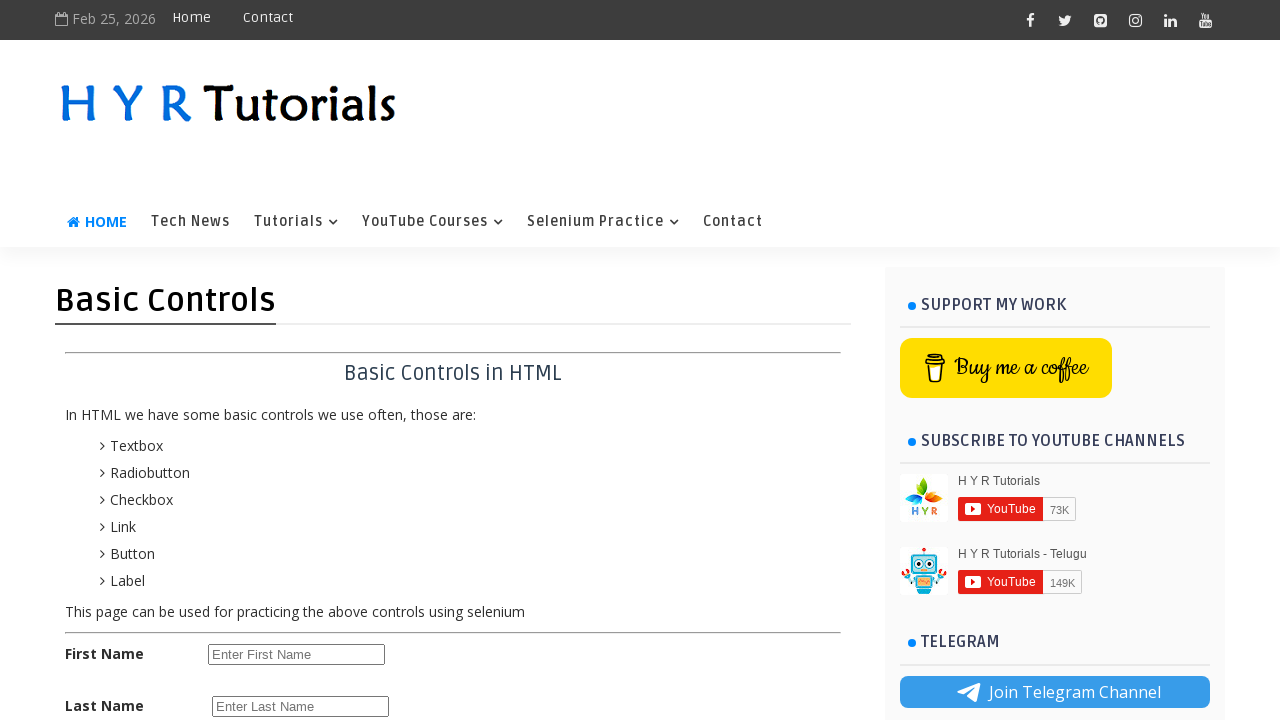

Checked if Hindi checkbox is visible
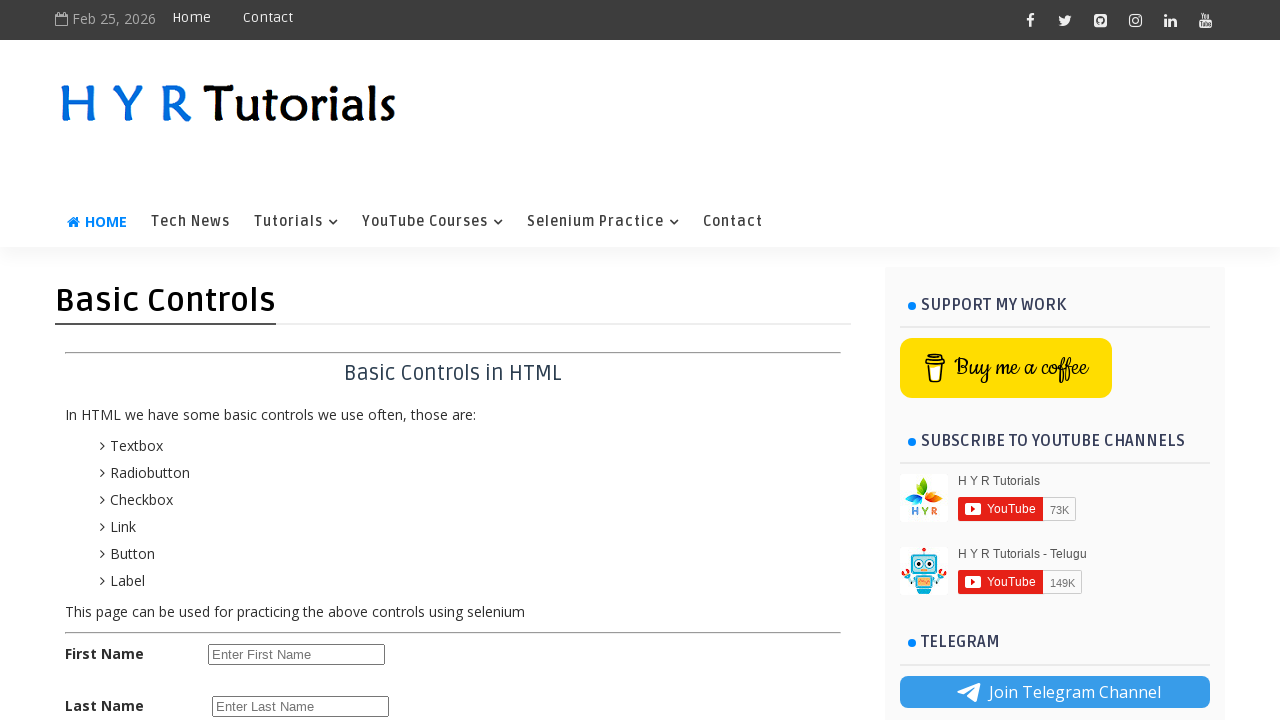

Checked if Hindi checkbox is enabled
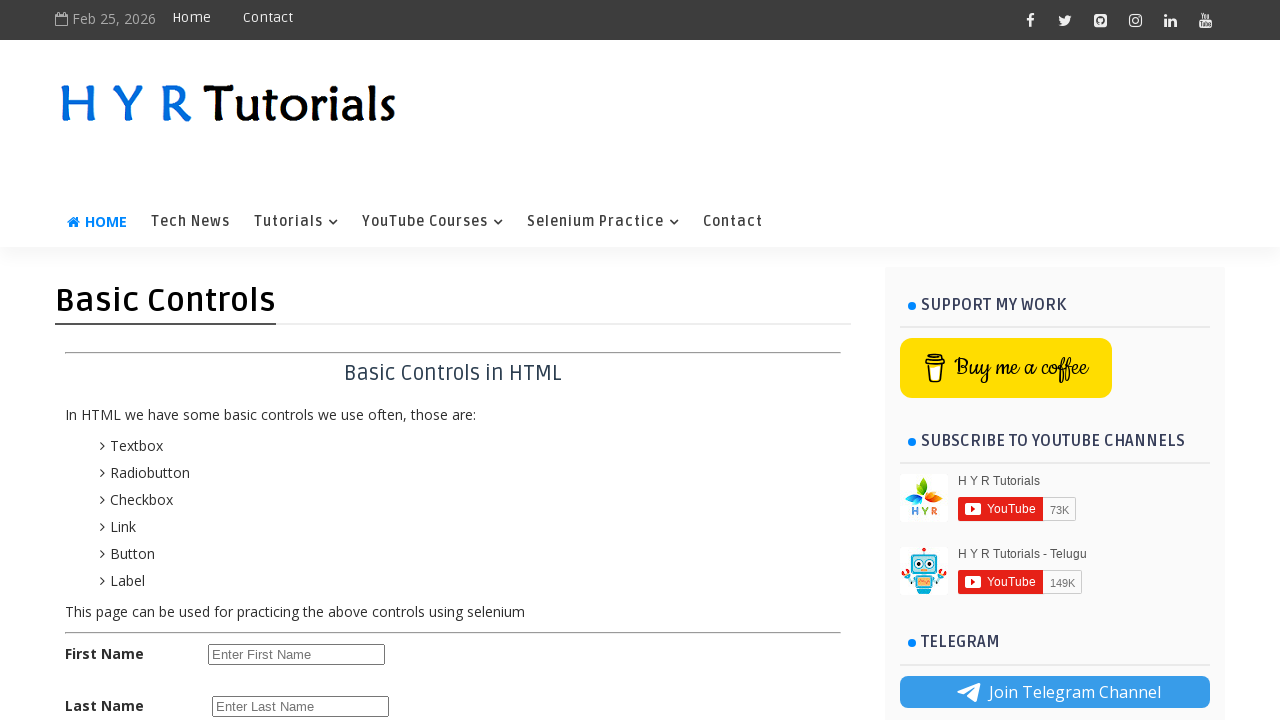

Verified Hindi checkbox state before clicking (unchecked)
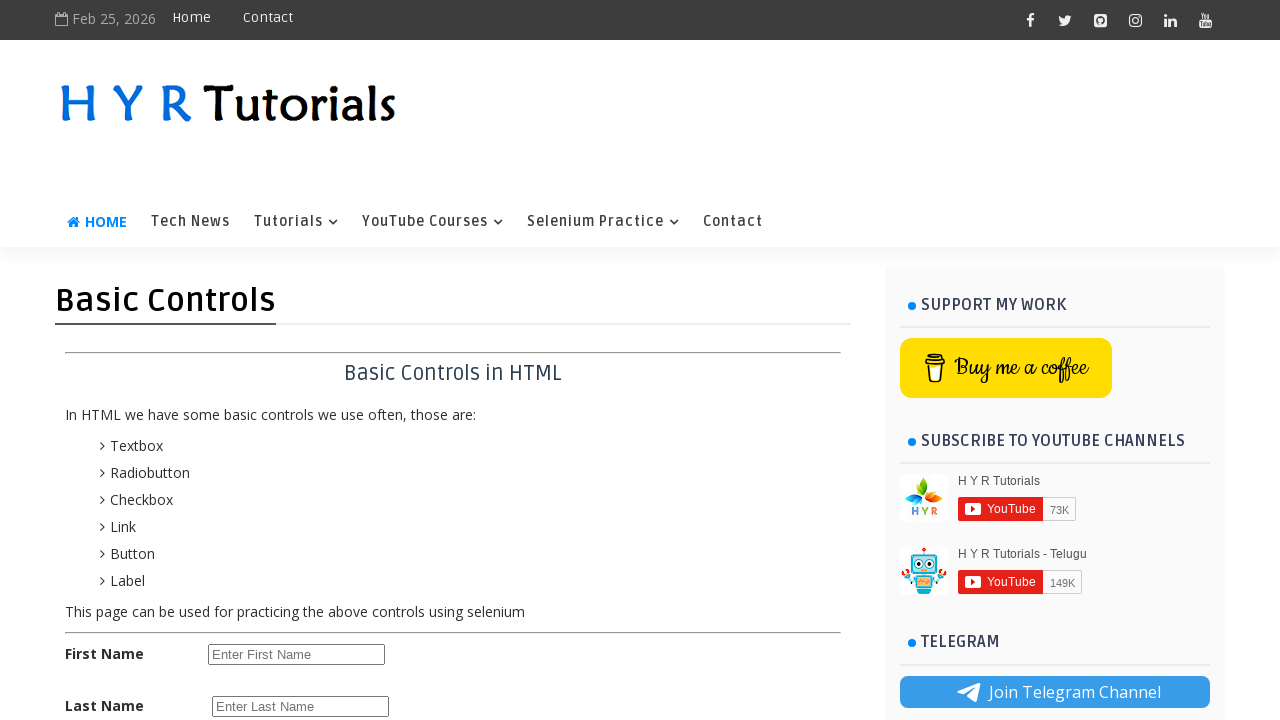

Clicked Hindi checkbox to select it at (298, 478) on #hindichbx
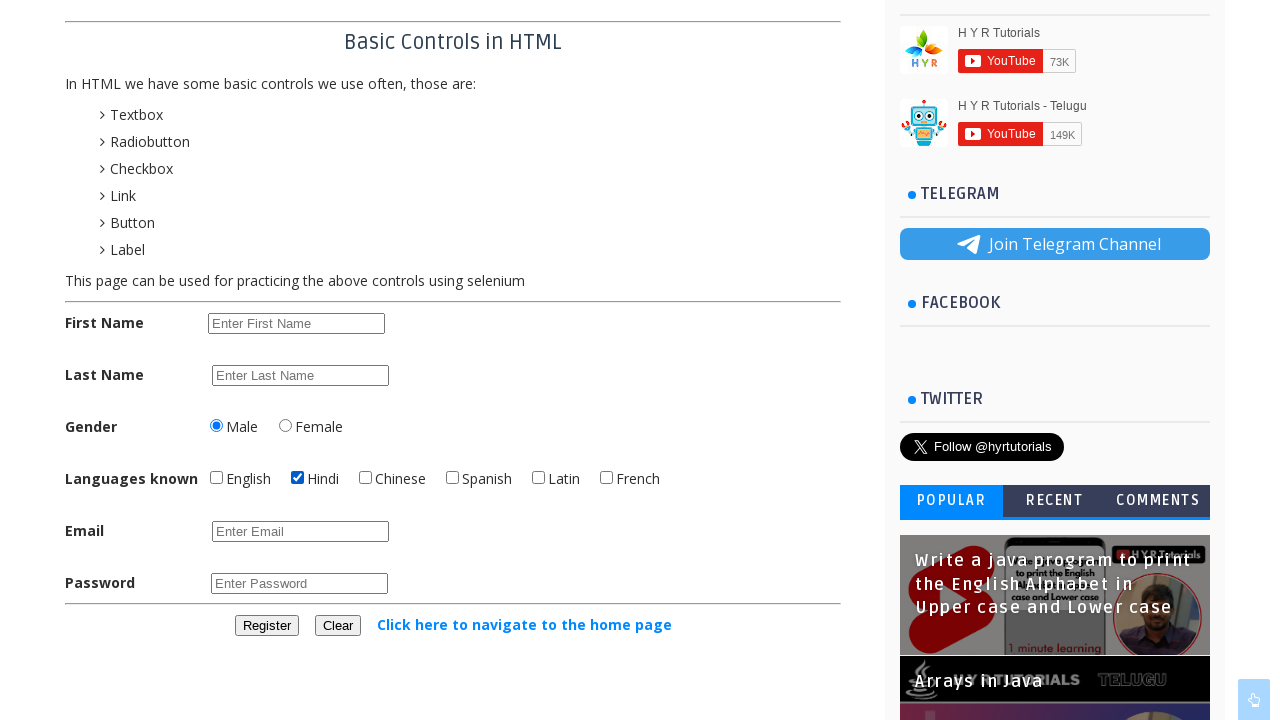

Verified Hindi checkbox is now selected after clicking
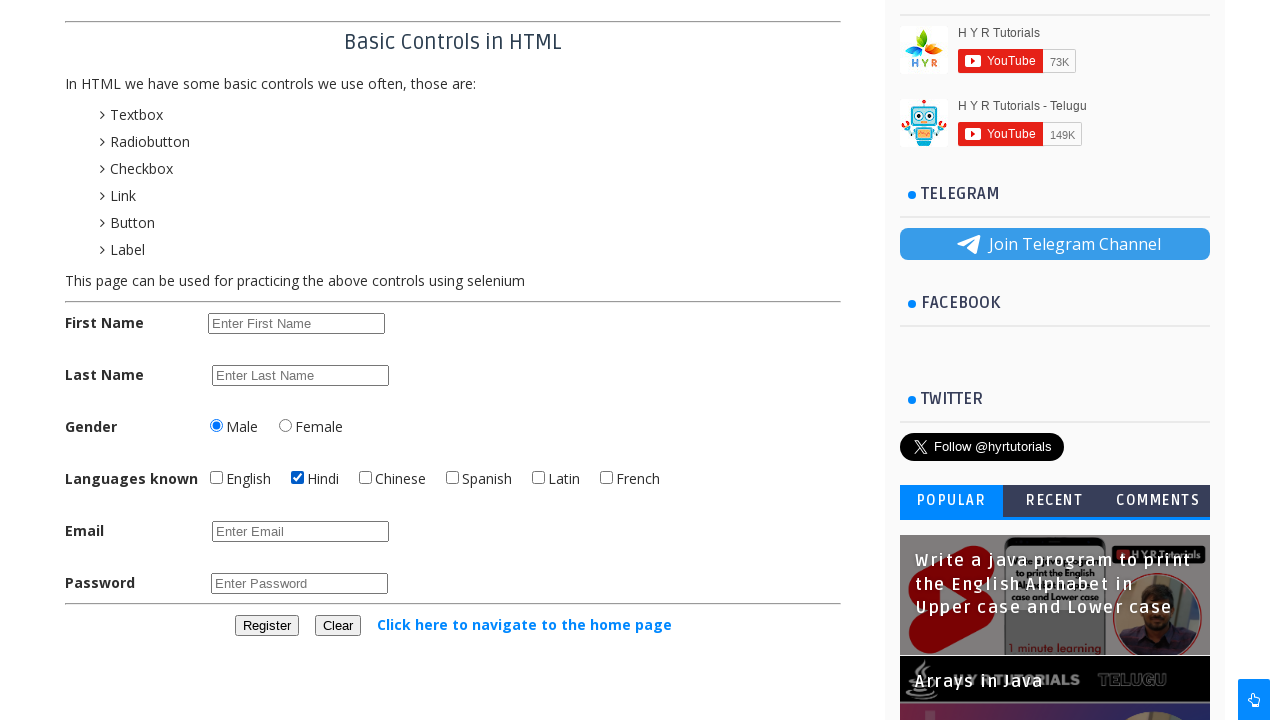

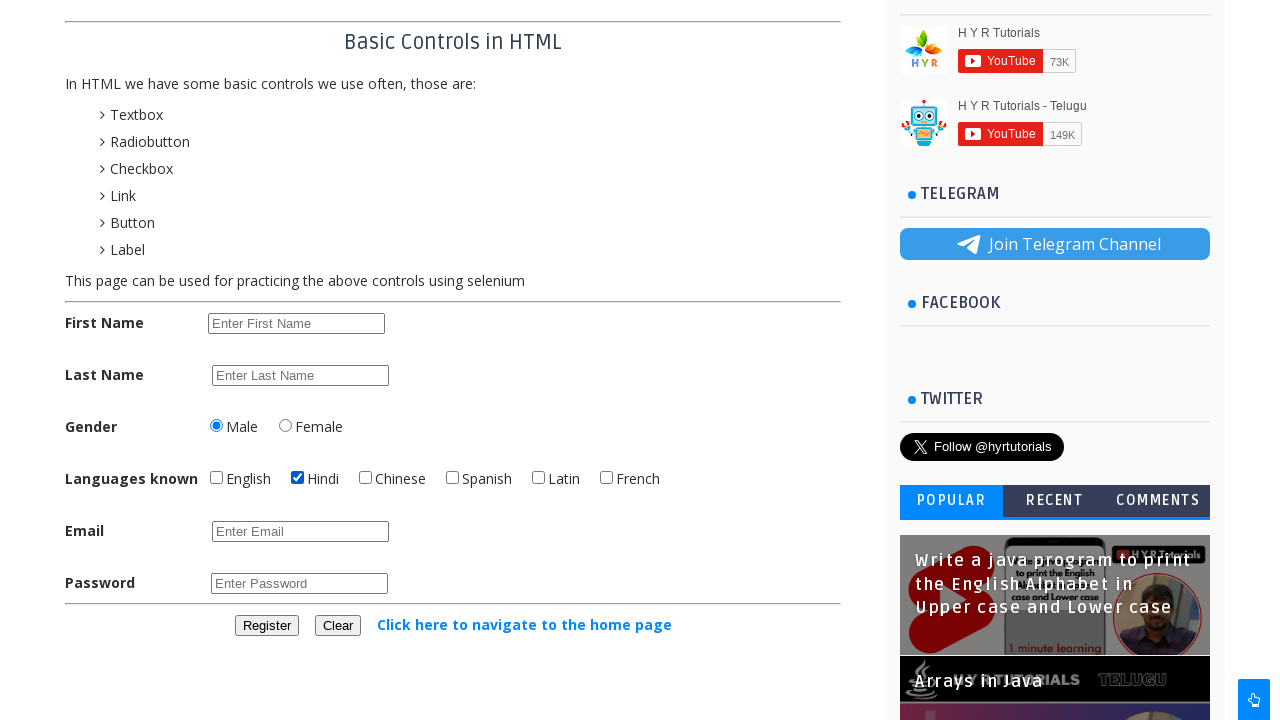